Tests slider functionality by clicking and dragging the slider element horizontally by 50 pixels

Starting URL: https://practice-automation.com/slider/

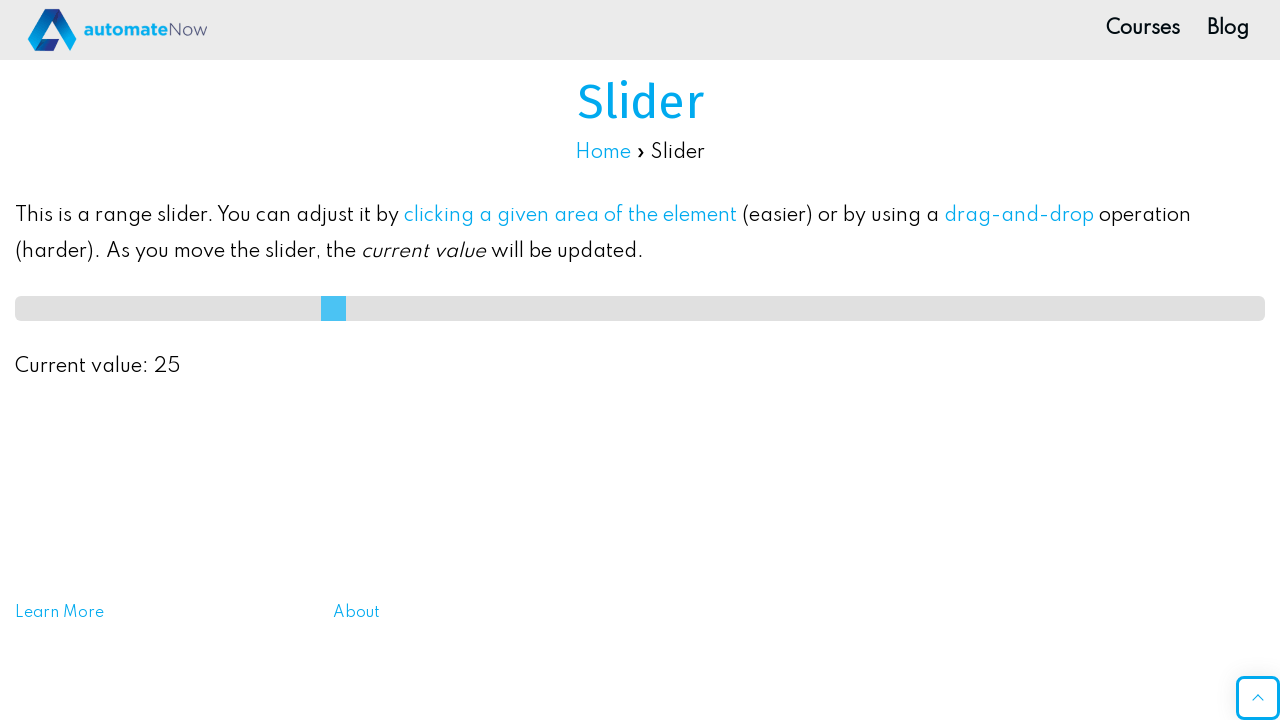

Located slider element on the page
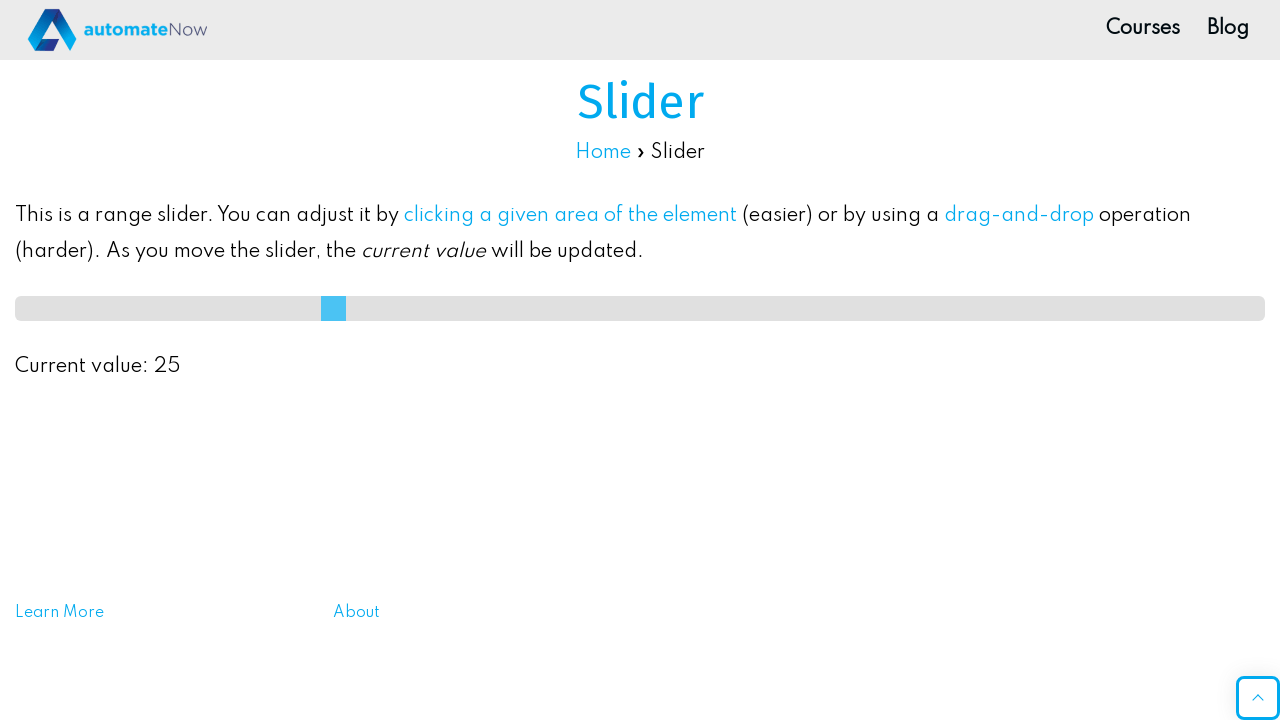

Retrieved slider bounding box dimensions
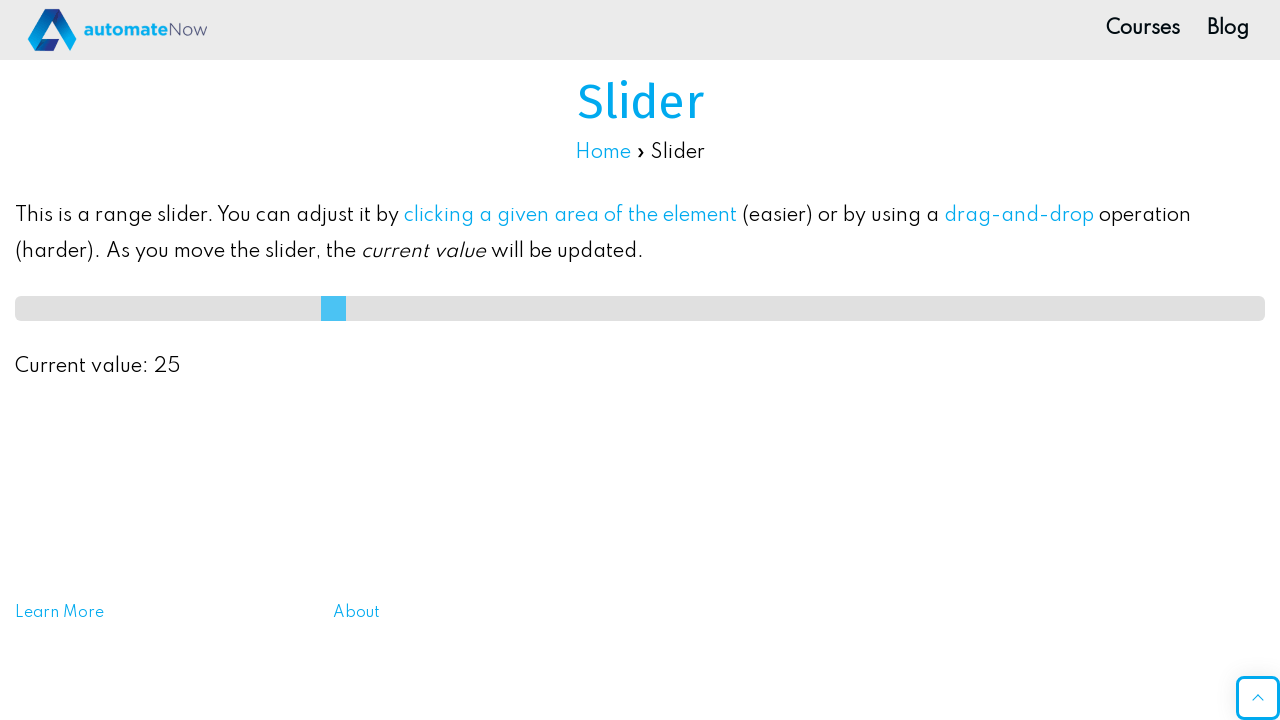

Moved mouse to center of slider at (640, 308)
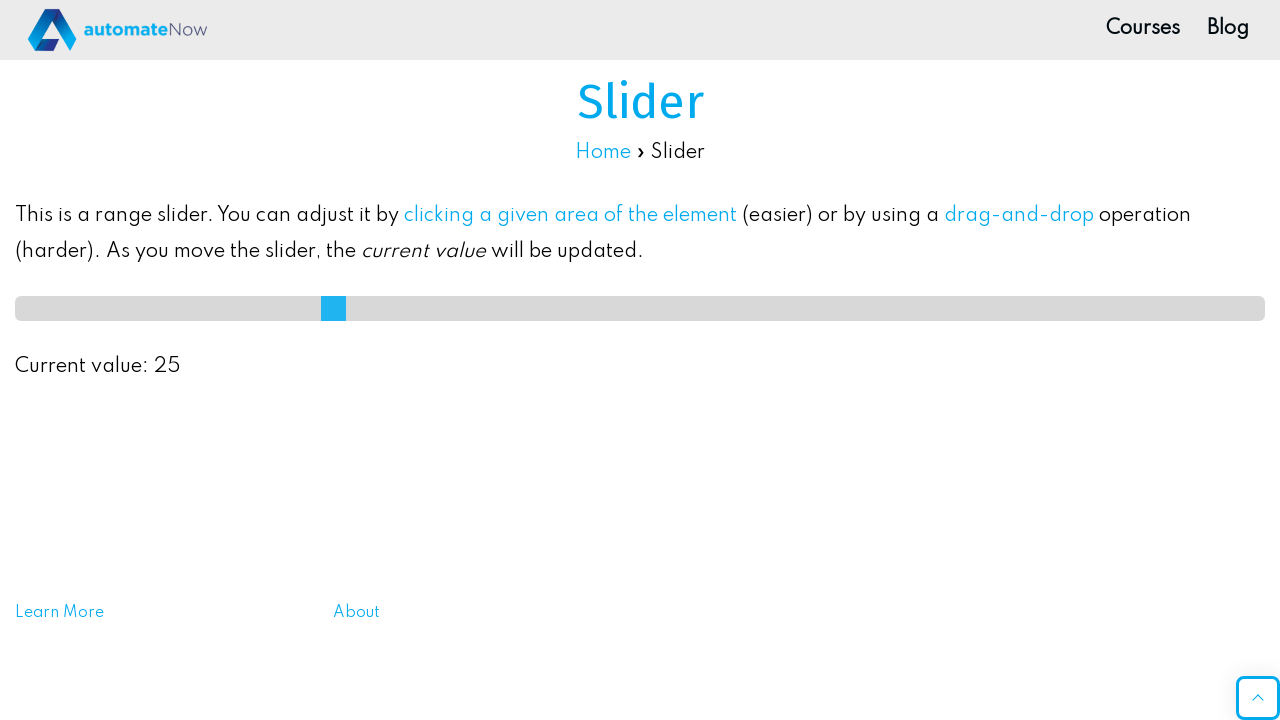

Pressed down mouse button on slider at (640, 308)
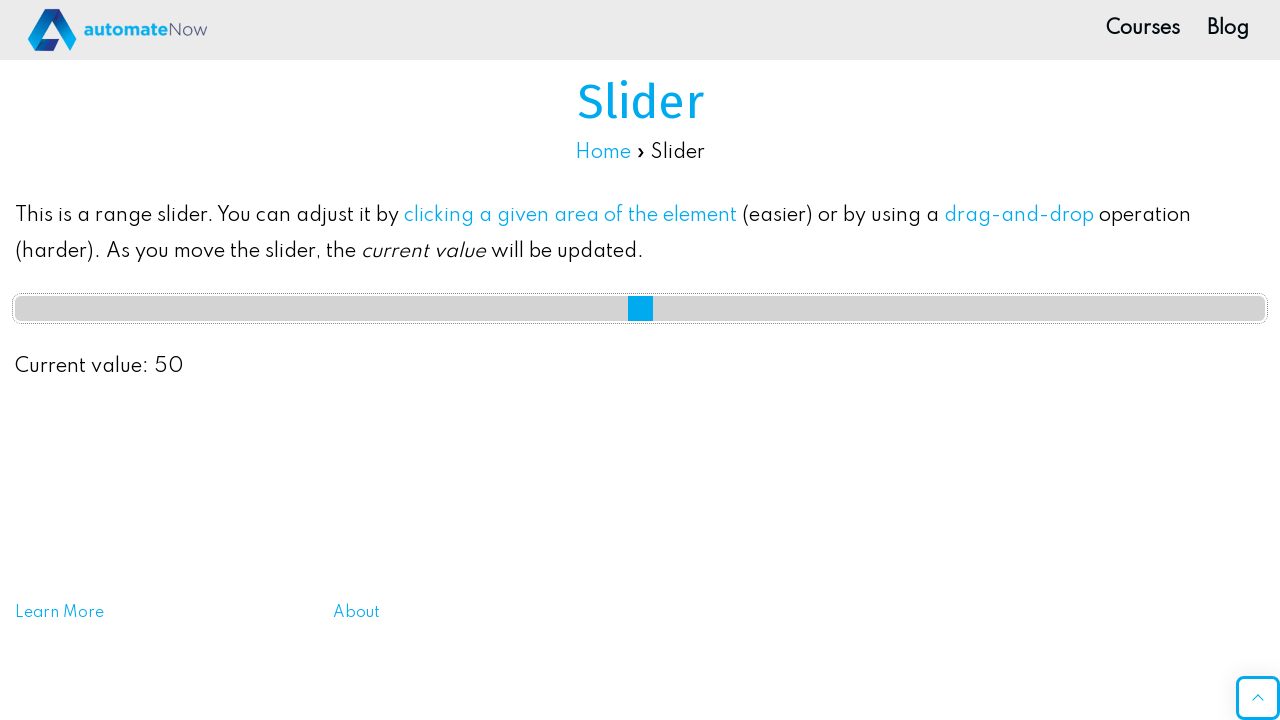

Dragged slider 50 pixels to the right at (690, 308)
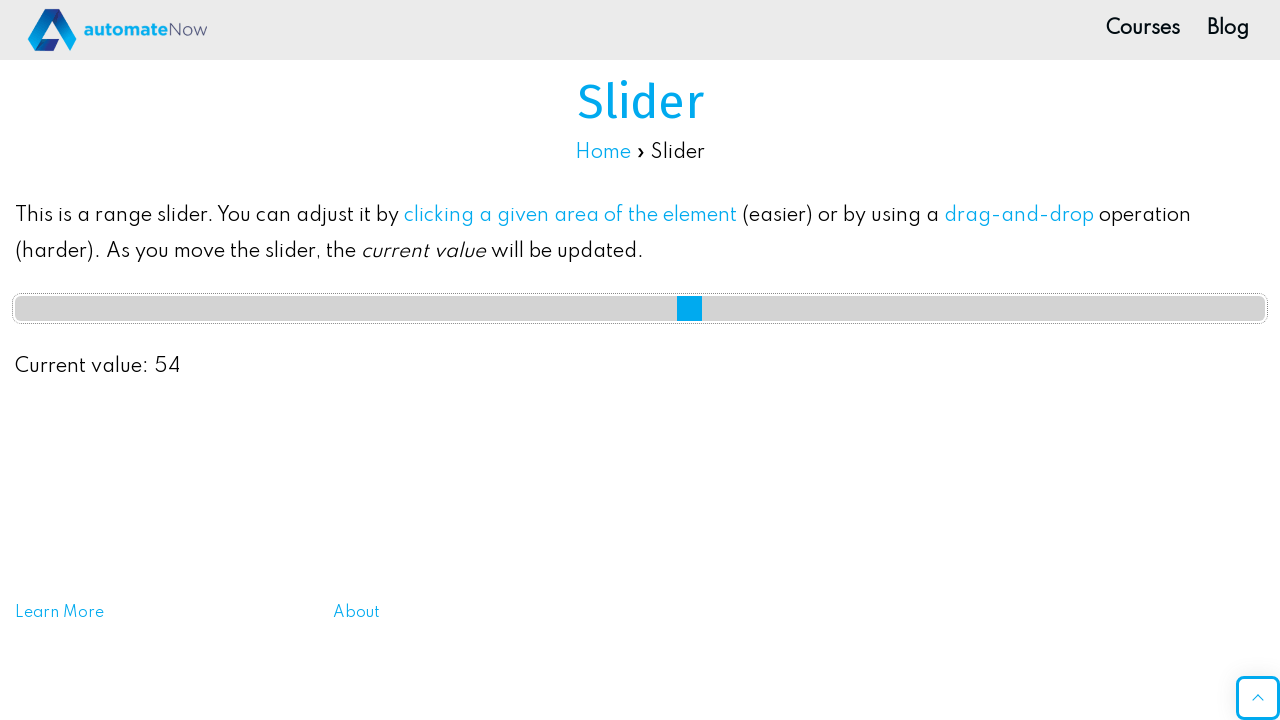

Released mouse button, slider drag completed at (690, 308)
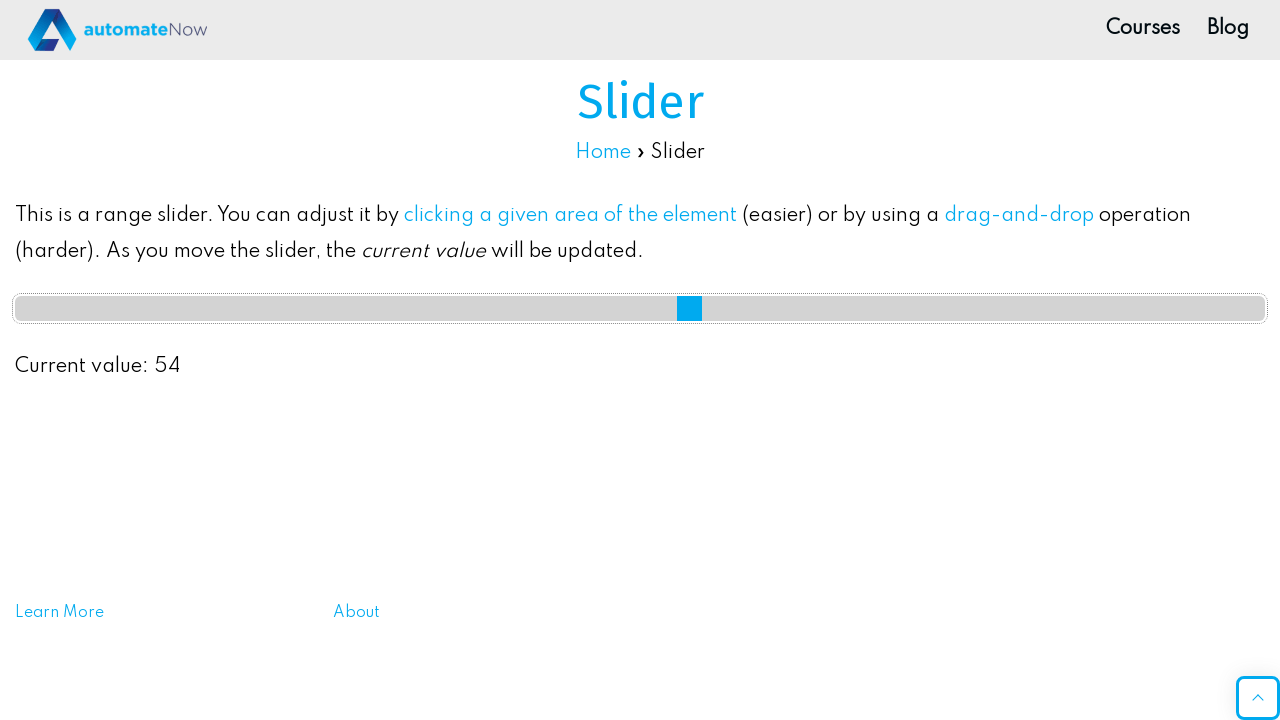

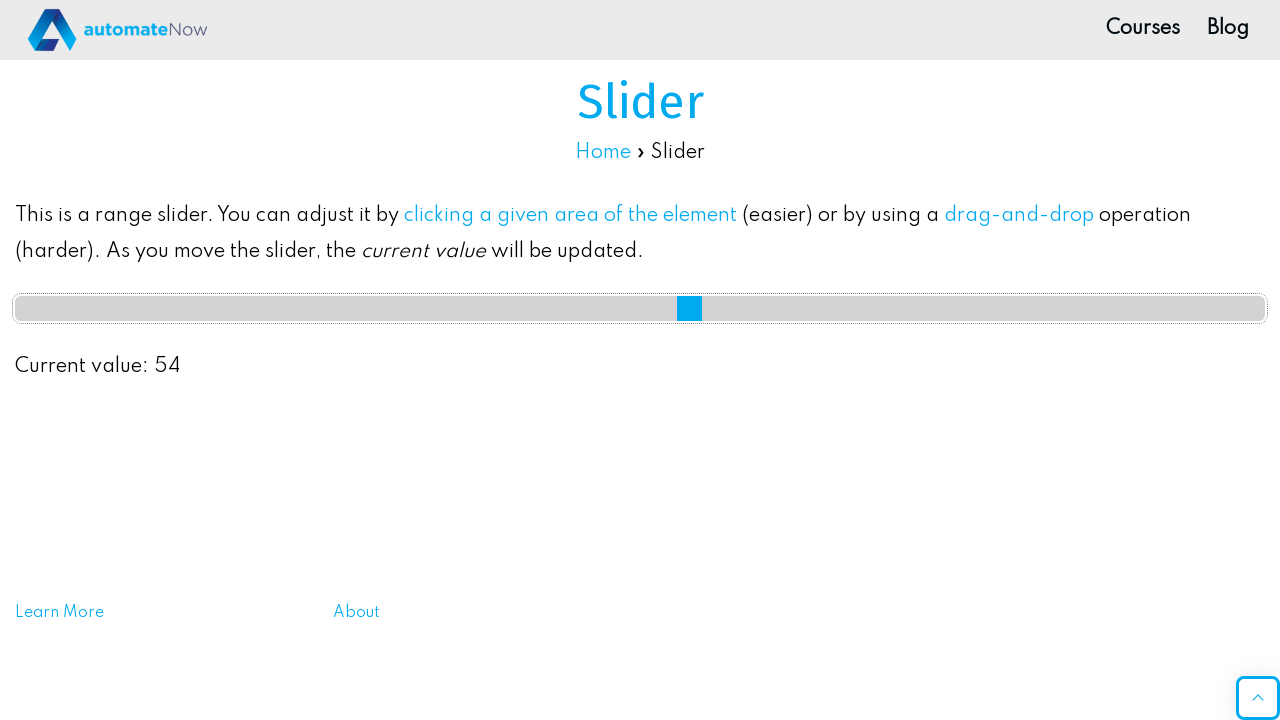